Navigates to Myntra homepage and maximizes the browser window

Starting URL: https://www.myntra.com/

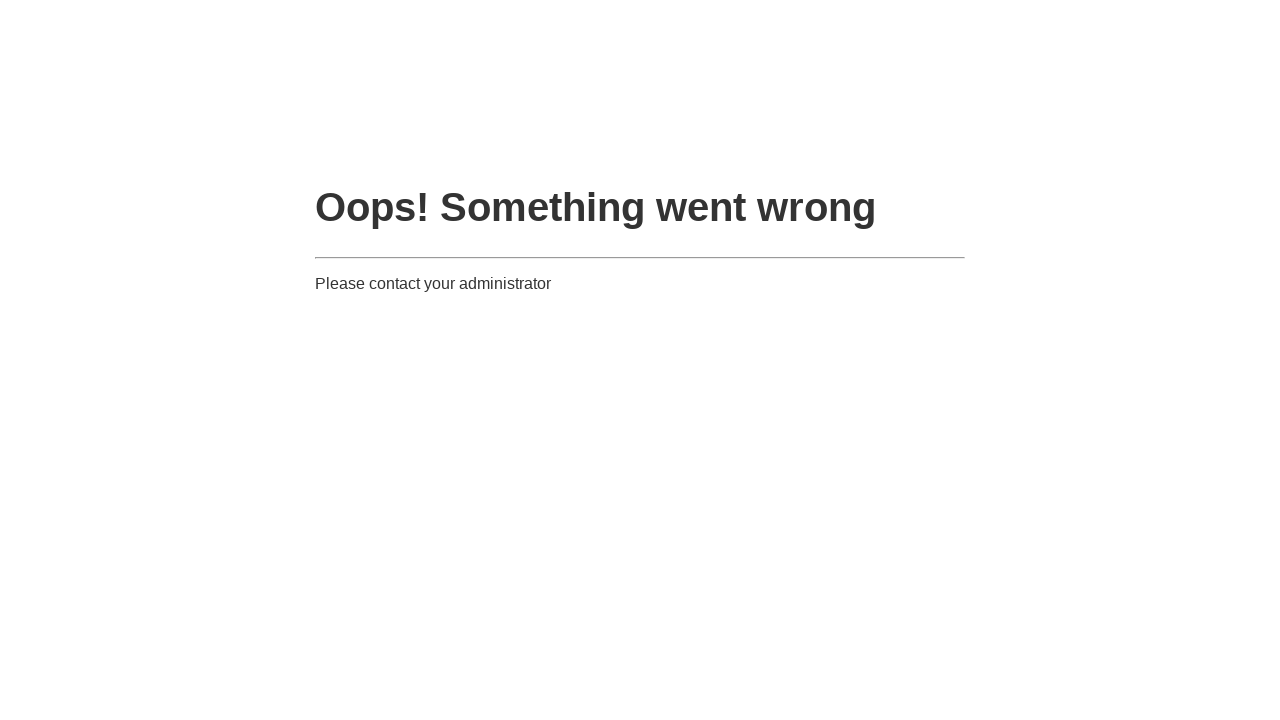

Navigated to Myntra homepage
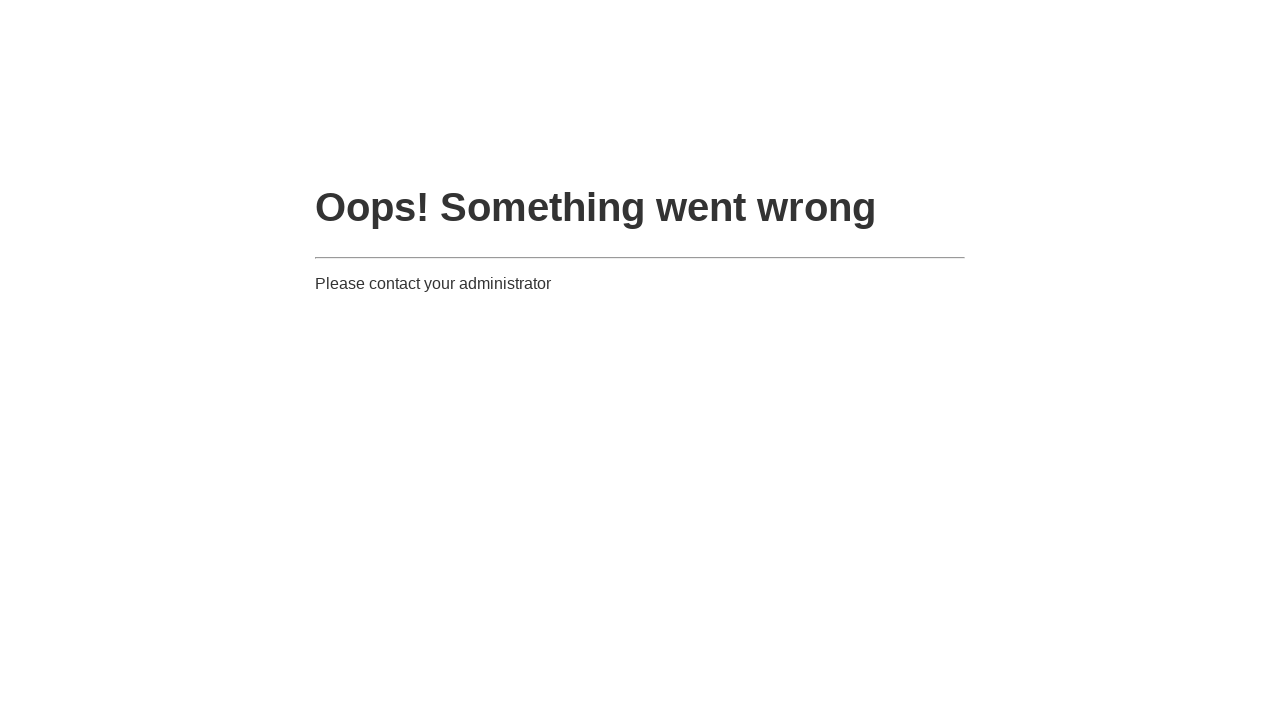

Maximized browser window
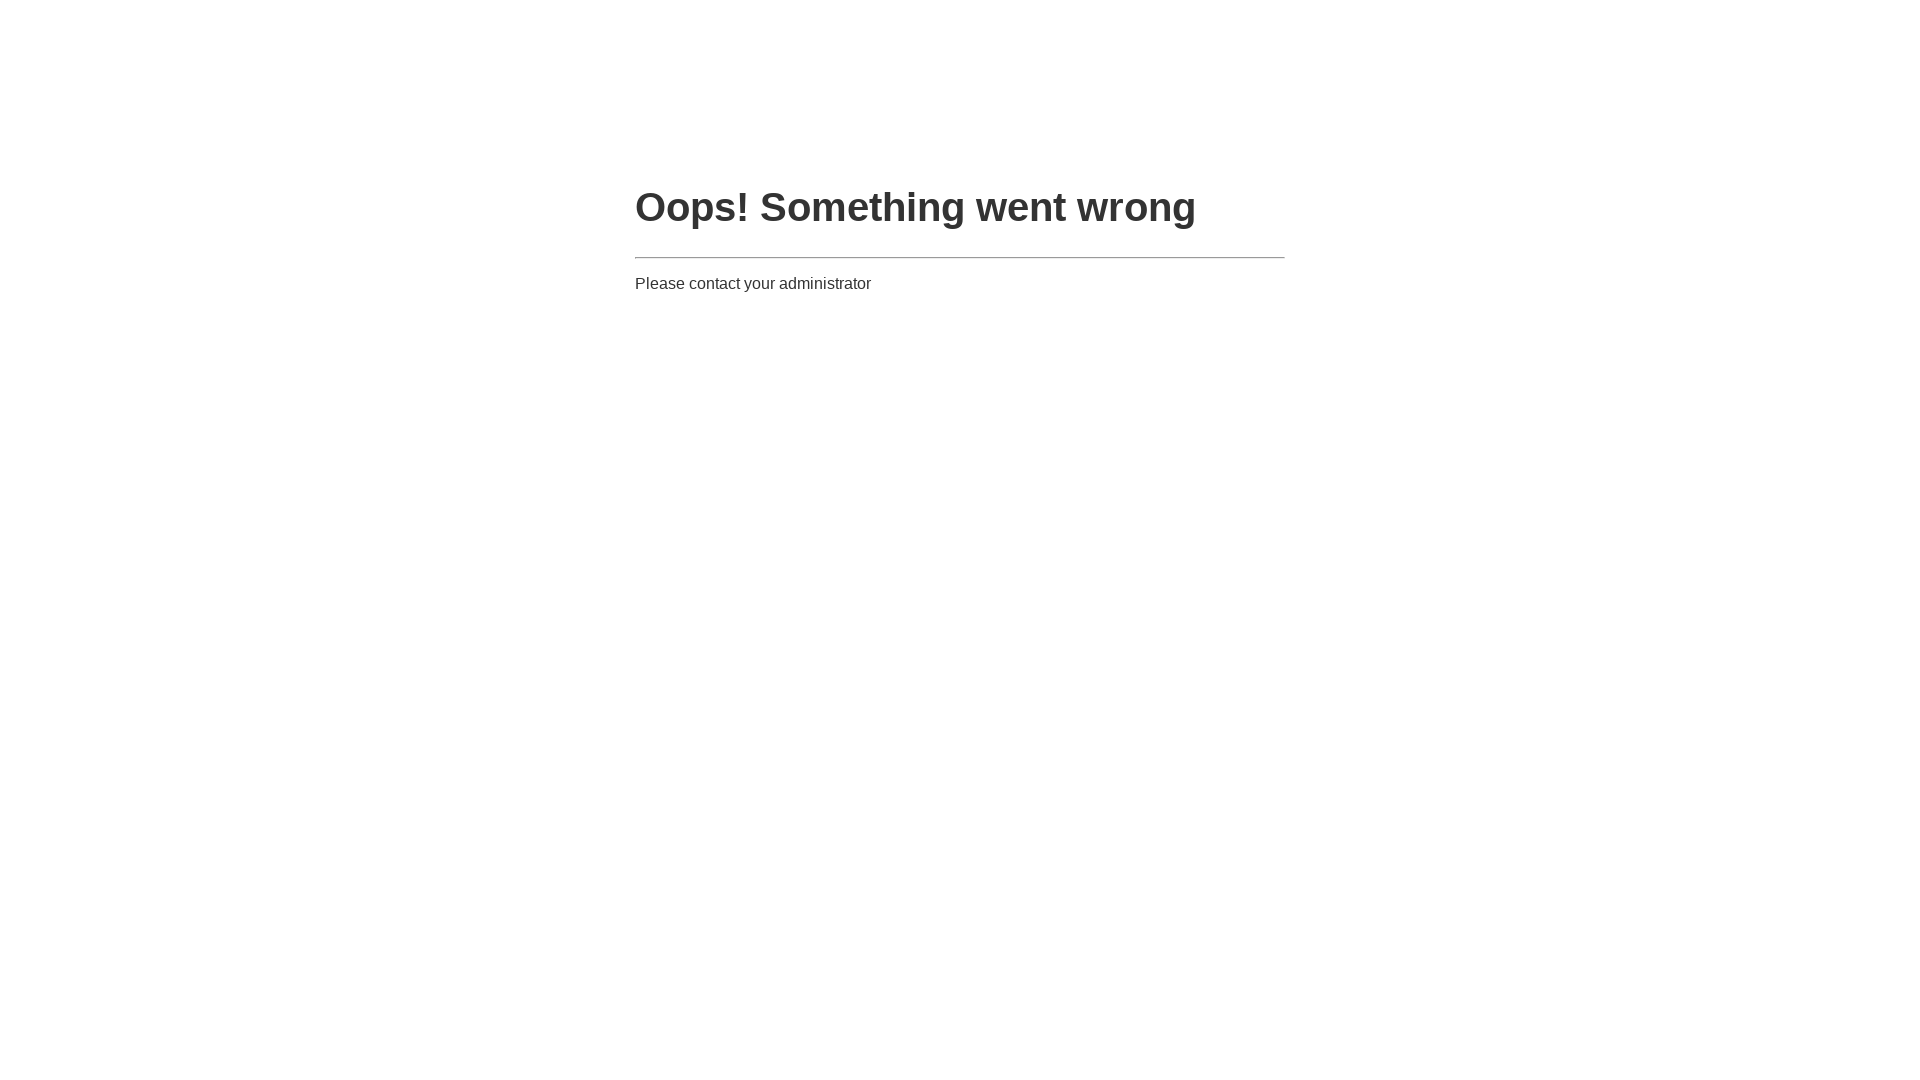

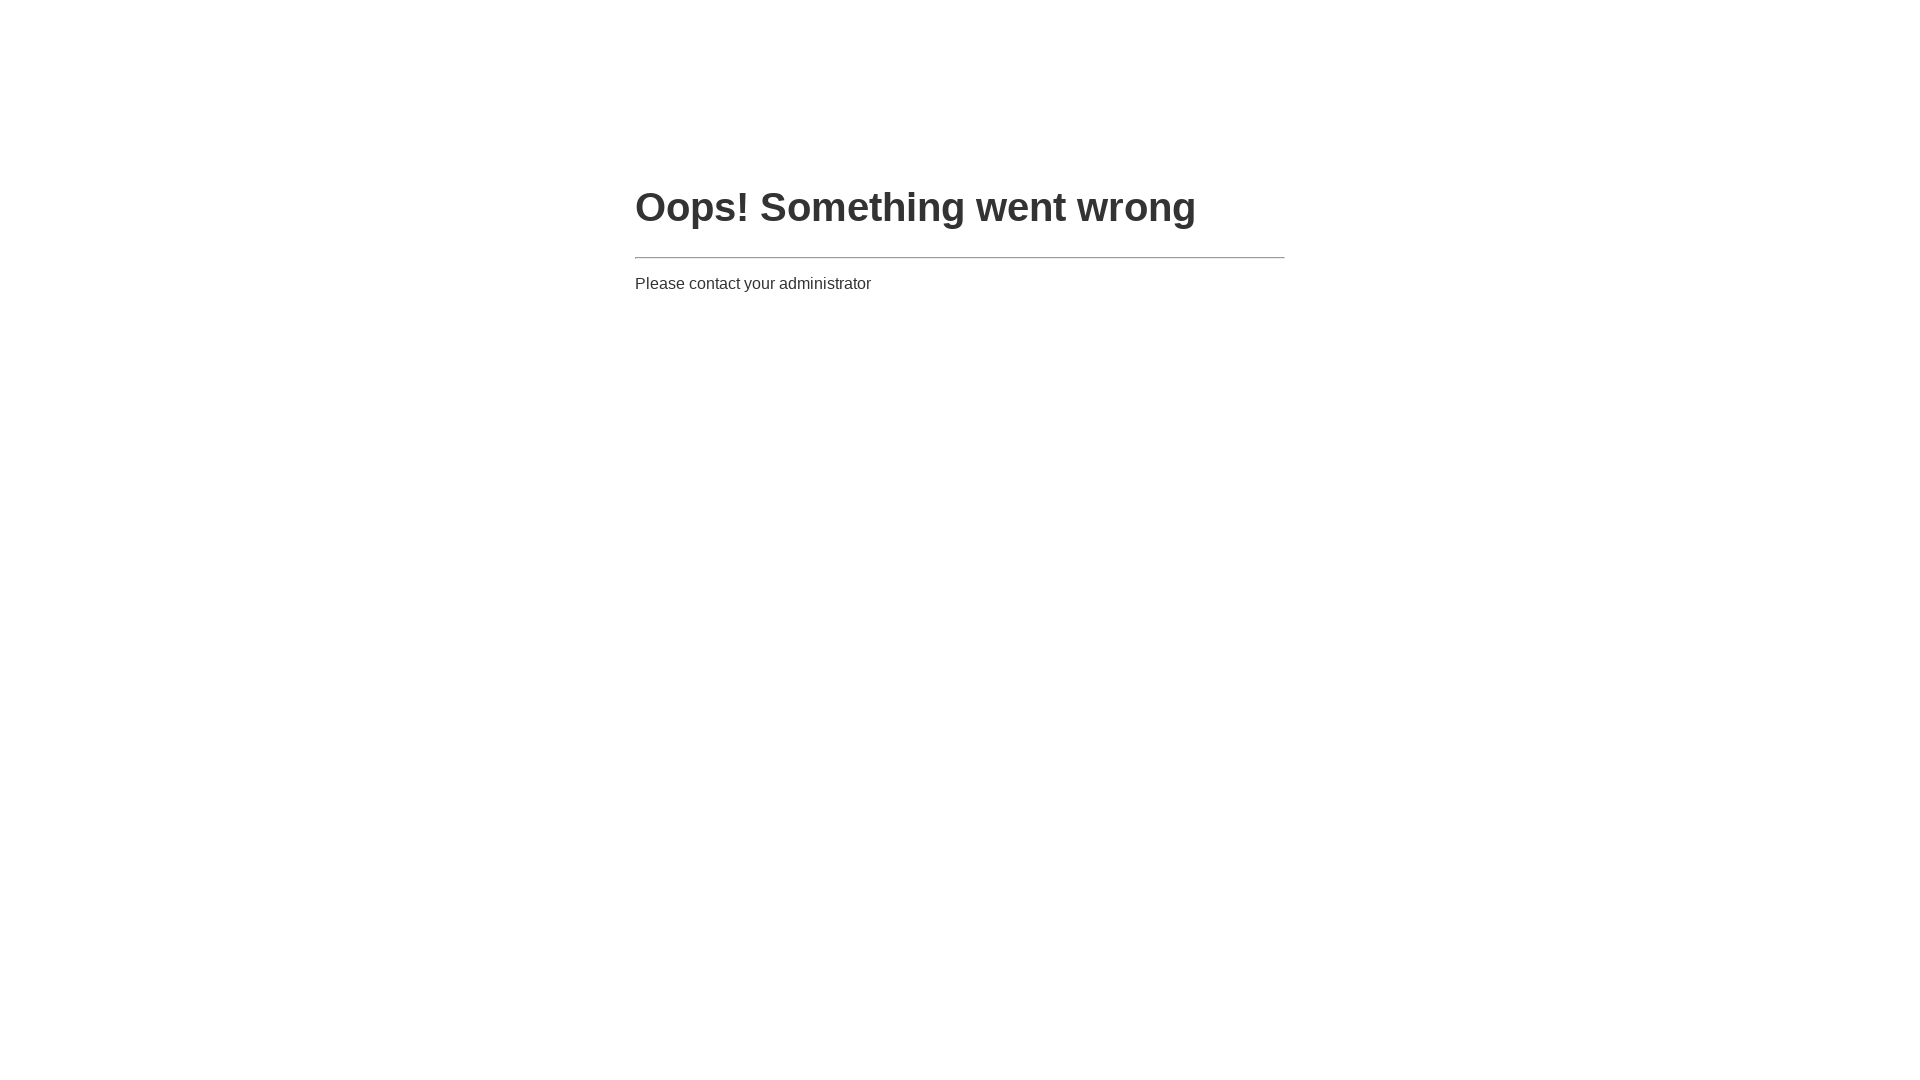